Tests the MarketPulse economic calendar by applying a country filter for Portugal, selecting a date range using the calendar controls, and interacting with the download menu options.

Starting URL: https://www.marketpulse.com/tools/economic-calendar/

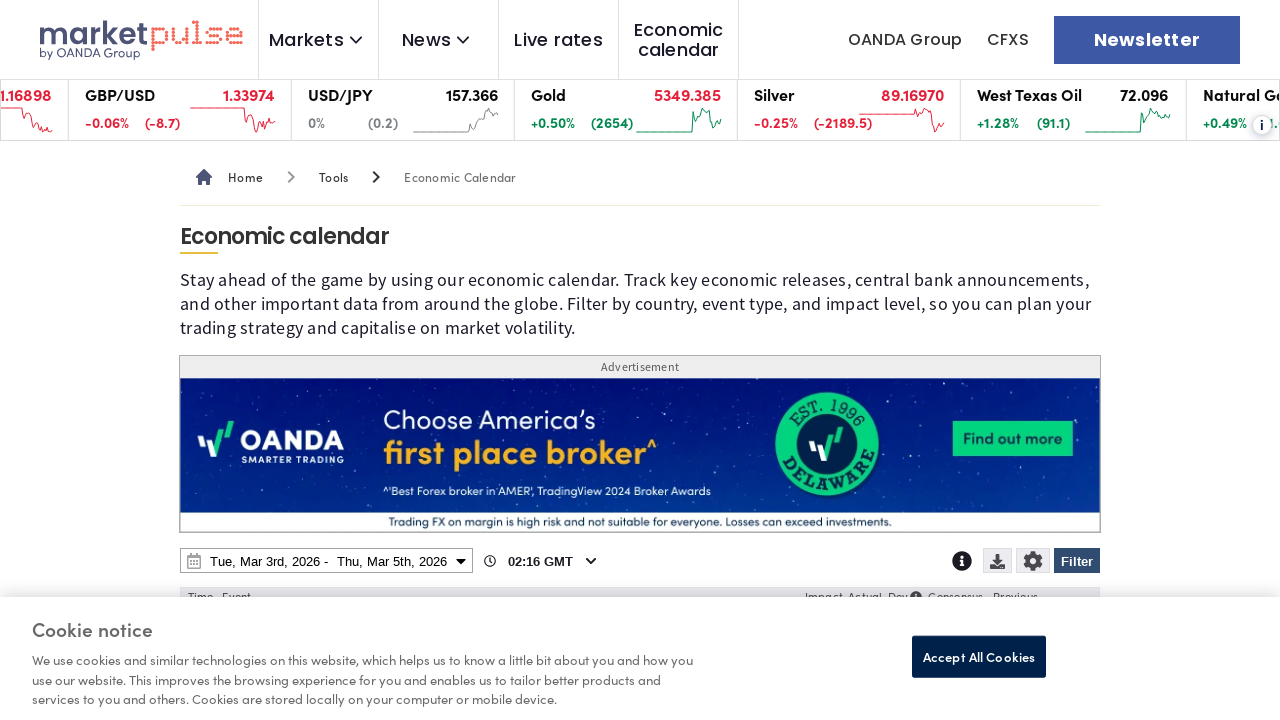

Page loaded (domcontentloaded state)
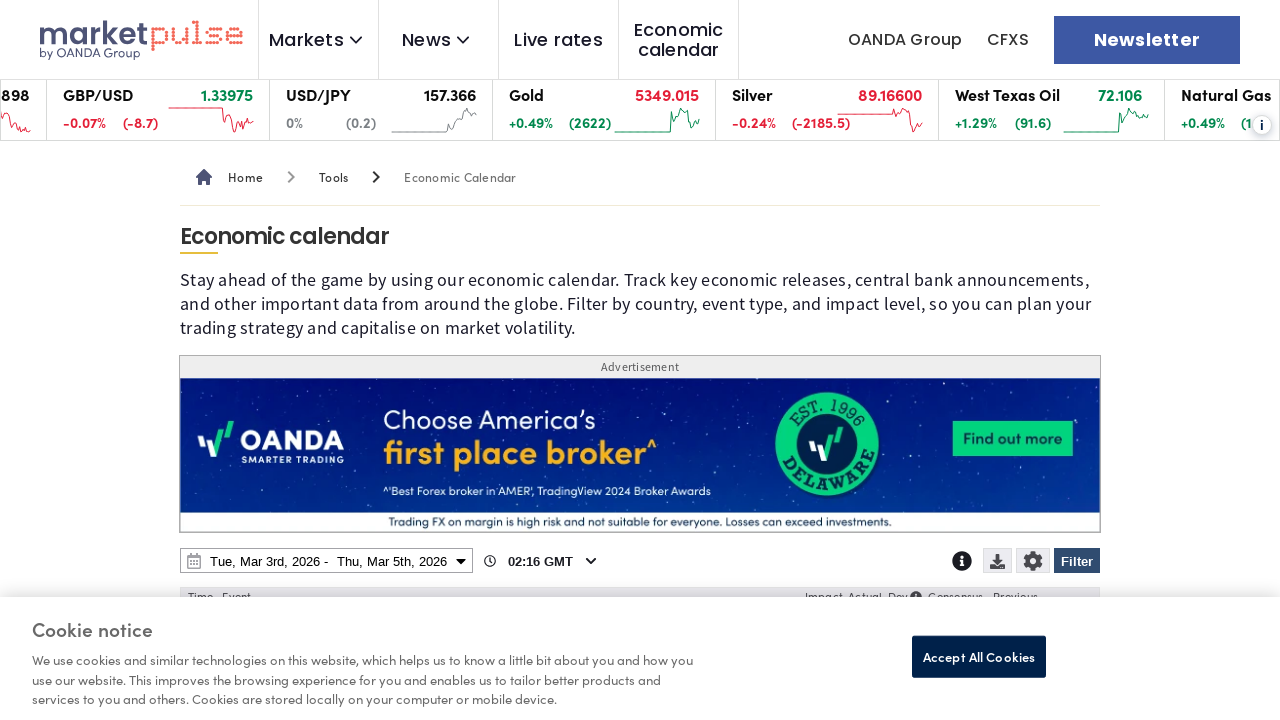

Clicked Filter button to open filter panel at (1077, 561) on internal:role=button[name="Filter"i]
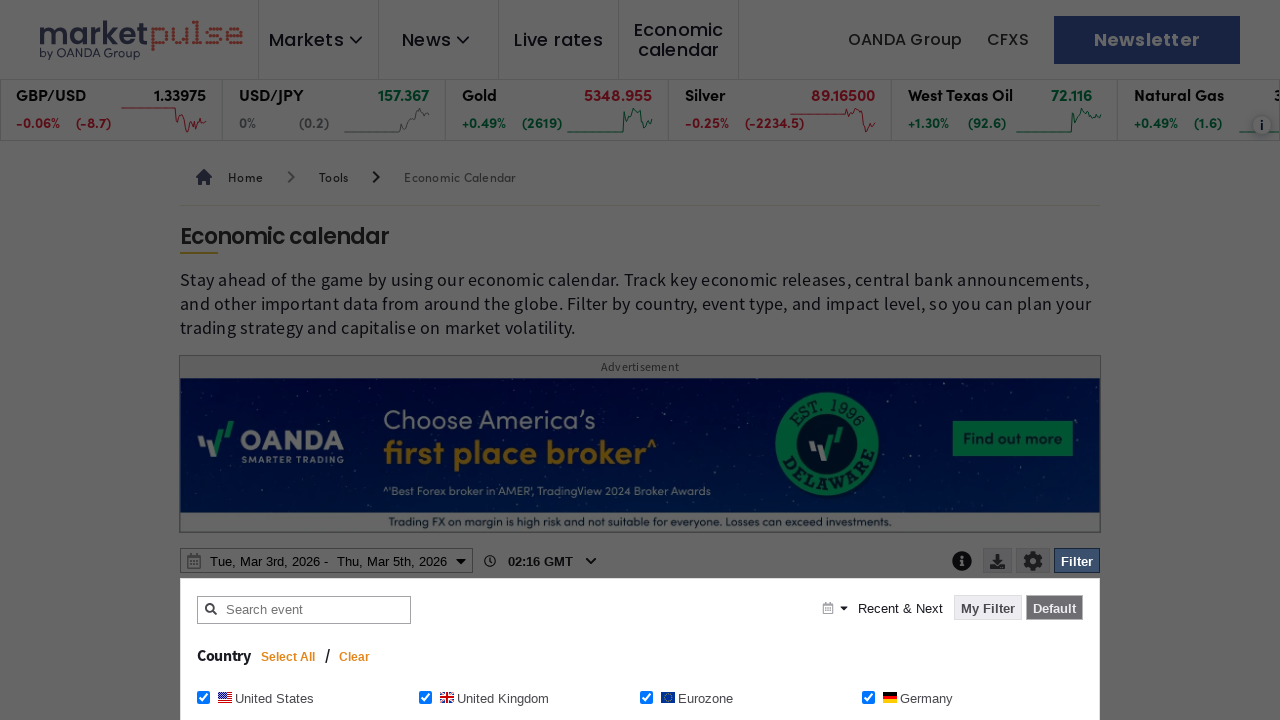

Clear button appeared in filter panel
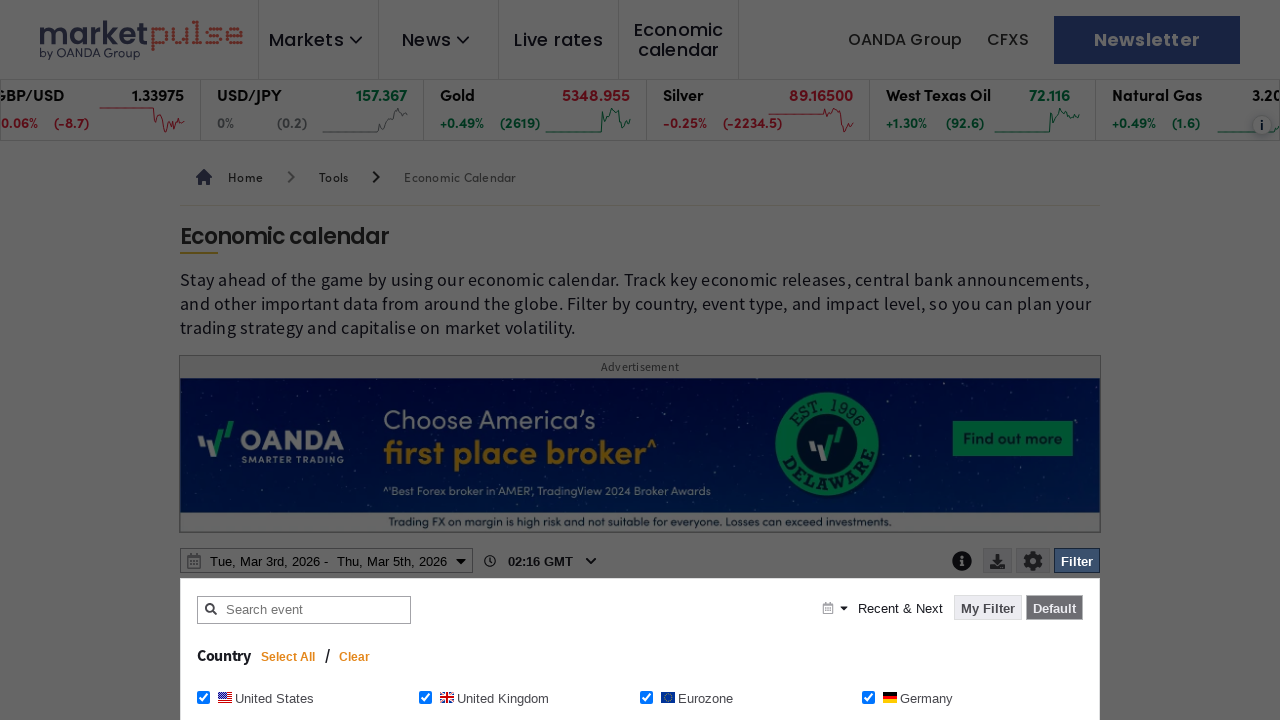

Waited 1200ms for filter panel to render
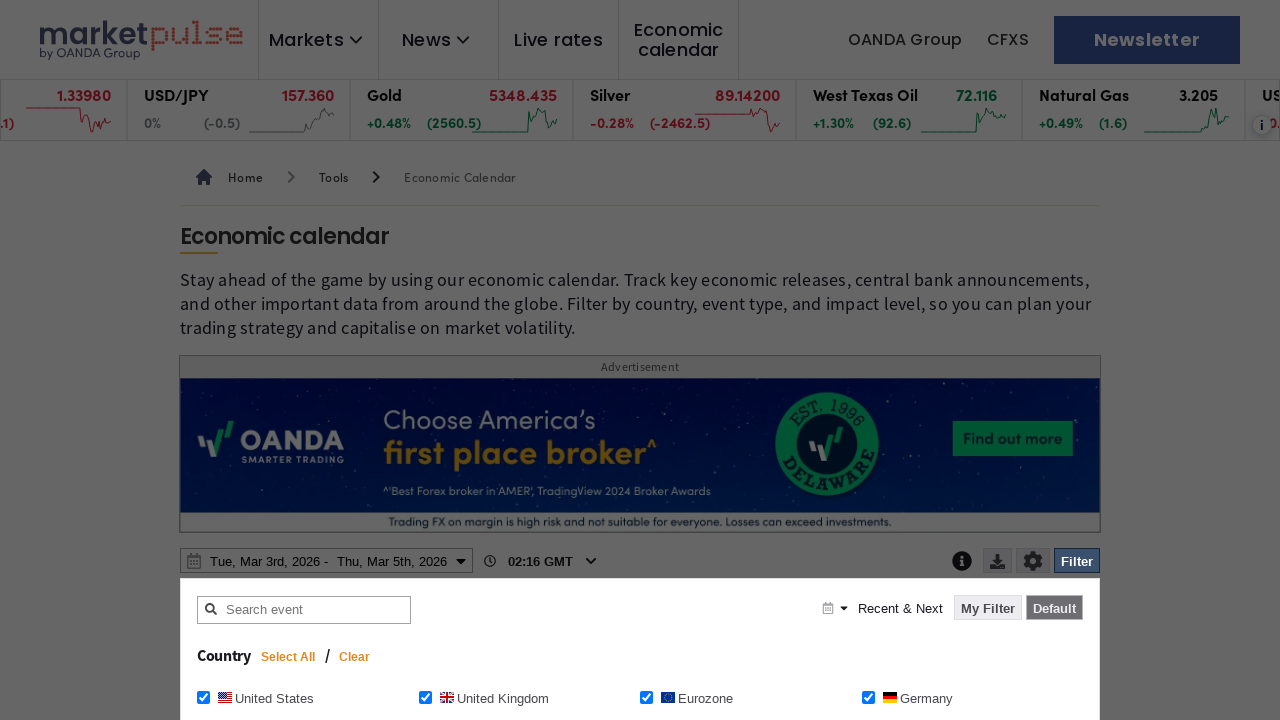

Clicked Clear button to reset existing filters at (355, 657) on internal:role=button[name="Clear"i]
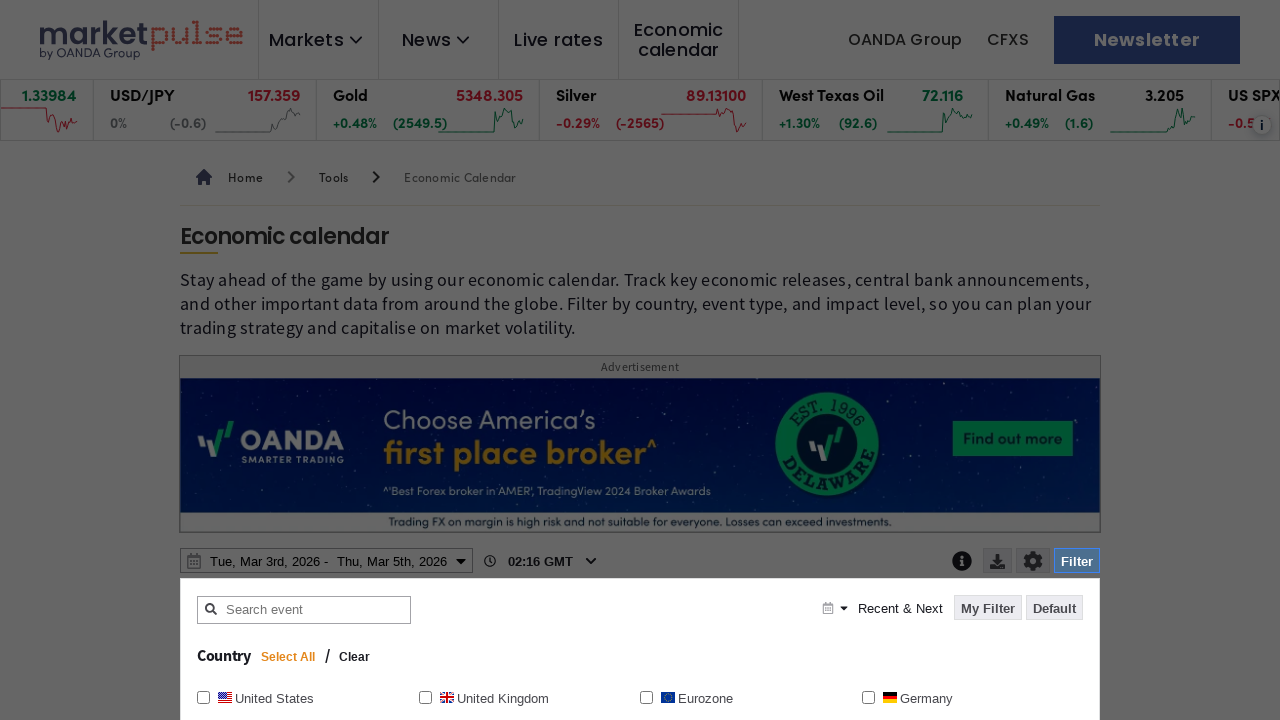

Waited 1200ms for filters to clear
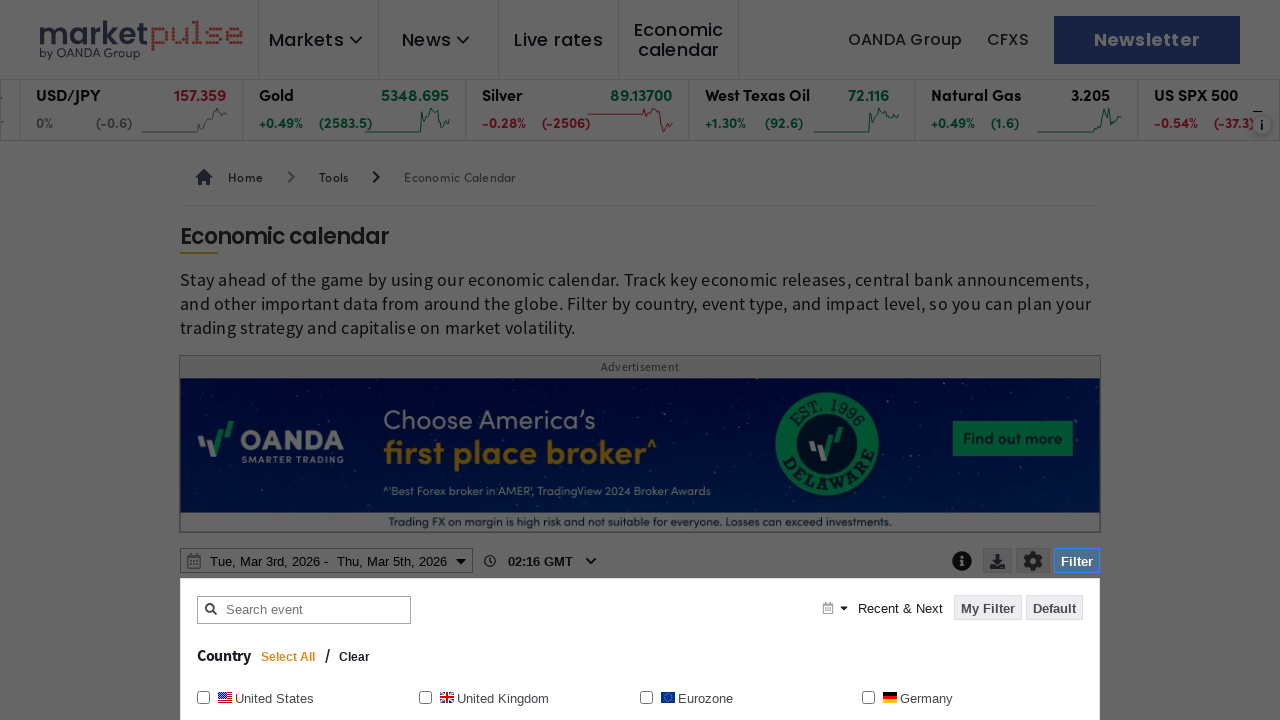

Checked Portugal checkbox in country filter at (425, 360) on internal:role=checkbox[name="Portugal Portugal"i]
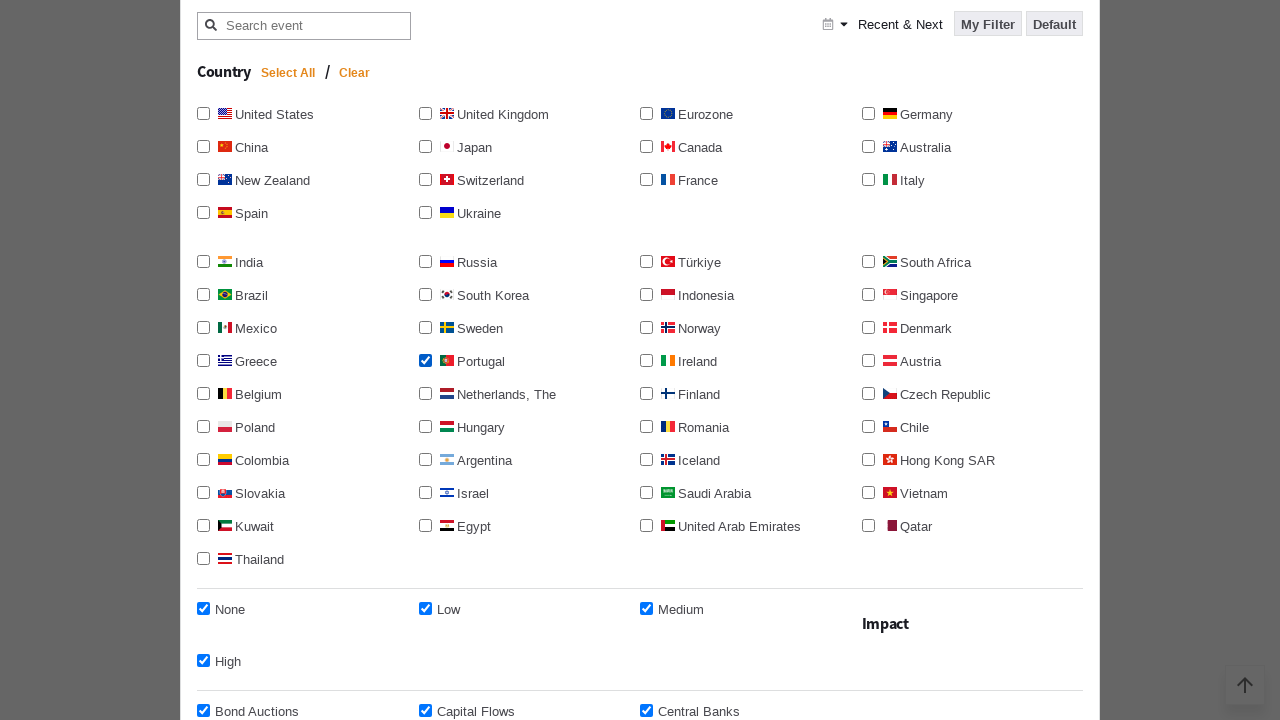

Waited 1200ms after selecting Portugal
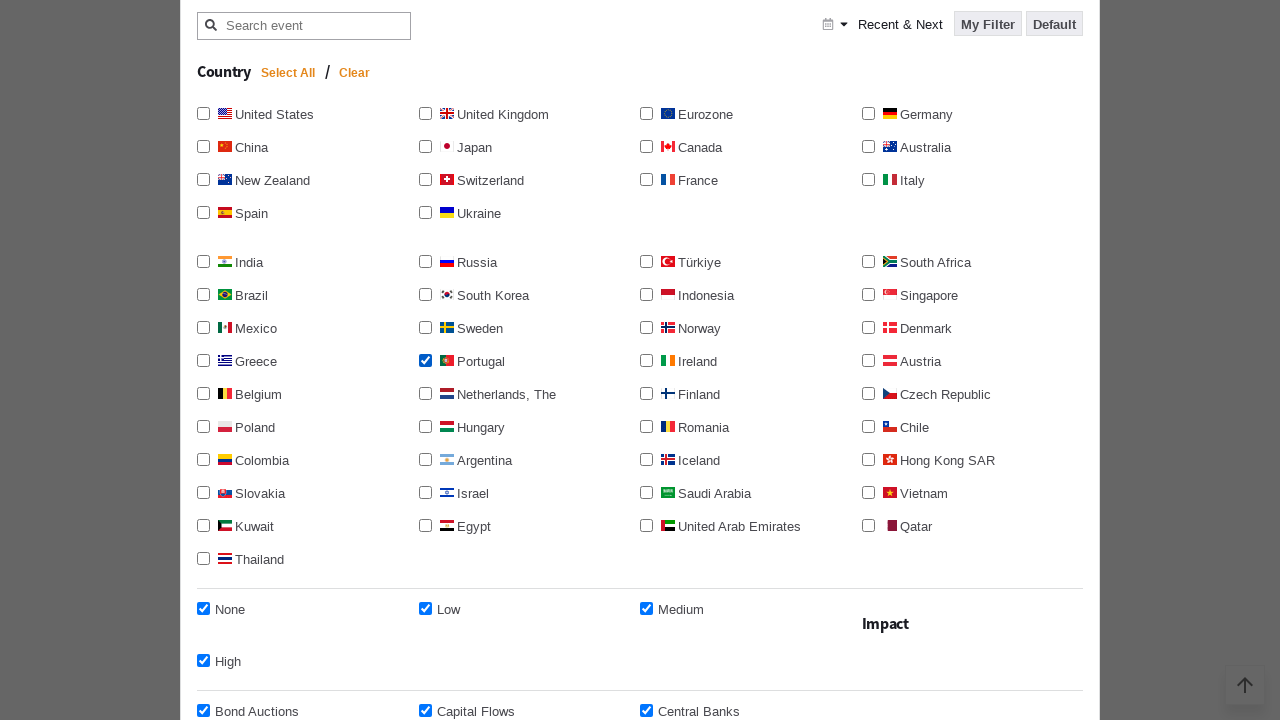

Clicked Apply filter button to apply Portugal country filter at (1030, 360) on internal:role=button[name="Apply filter"i]
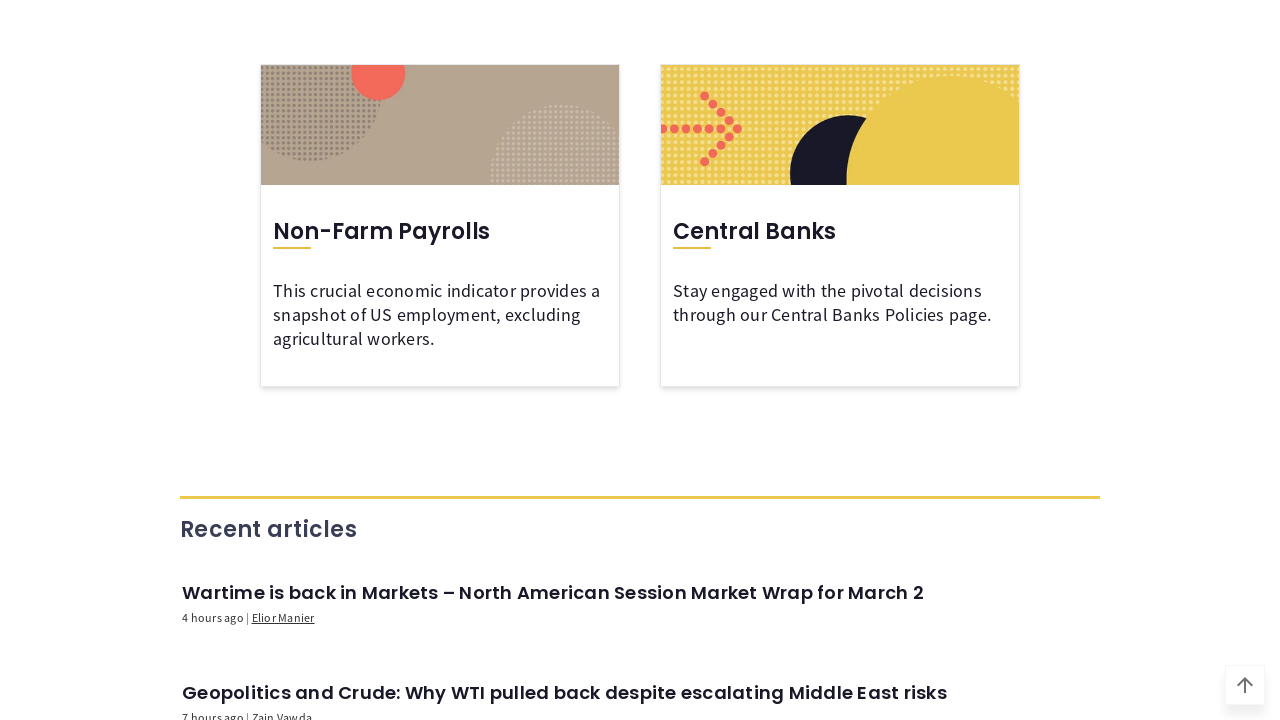

Waited 1200ms for filter to apply
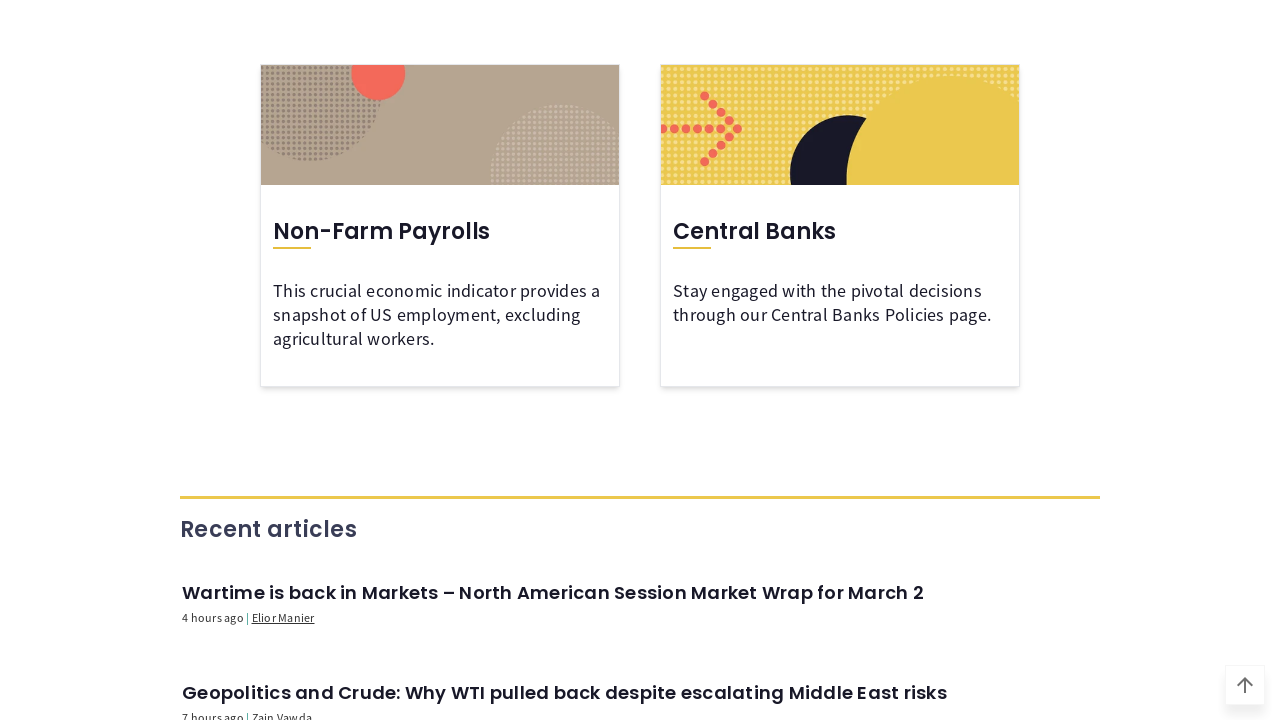

Clicked date range button to open calendar picker at (326, 361) on internal:role=button[name=/^.* - .*$/]
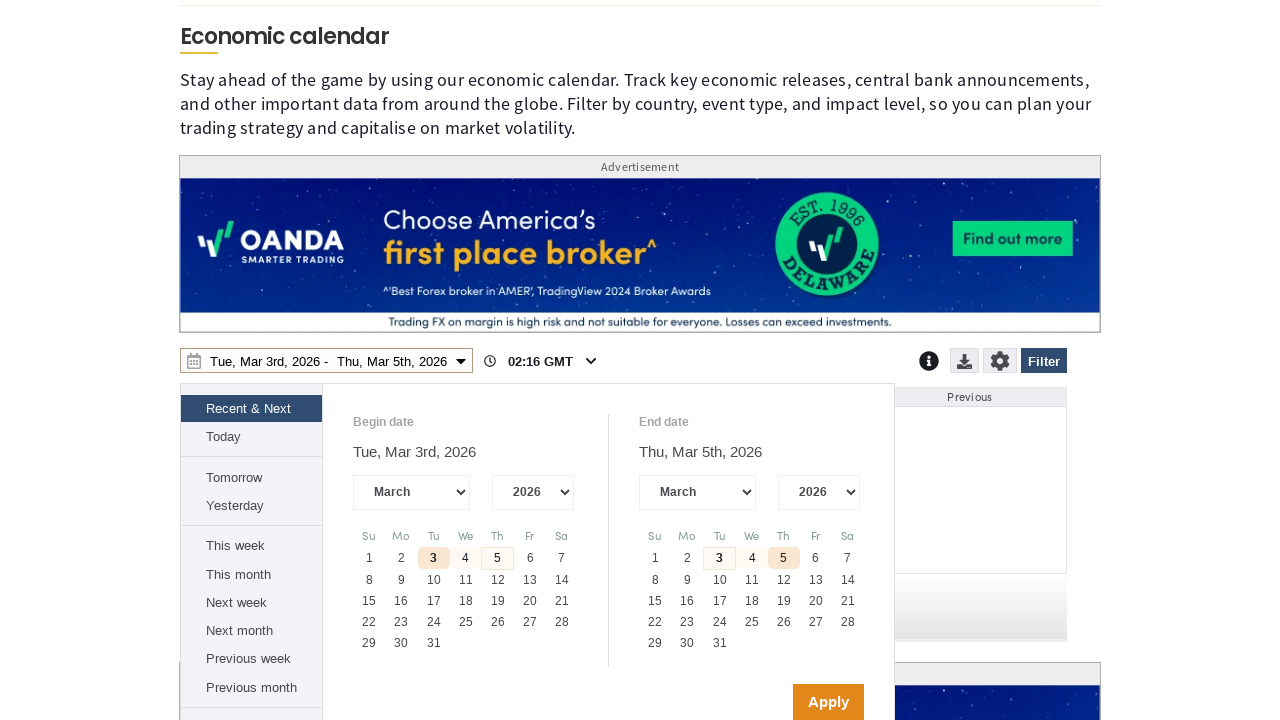

Waited 1200ms for calendar picker to open
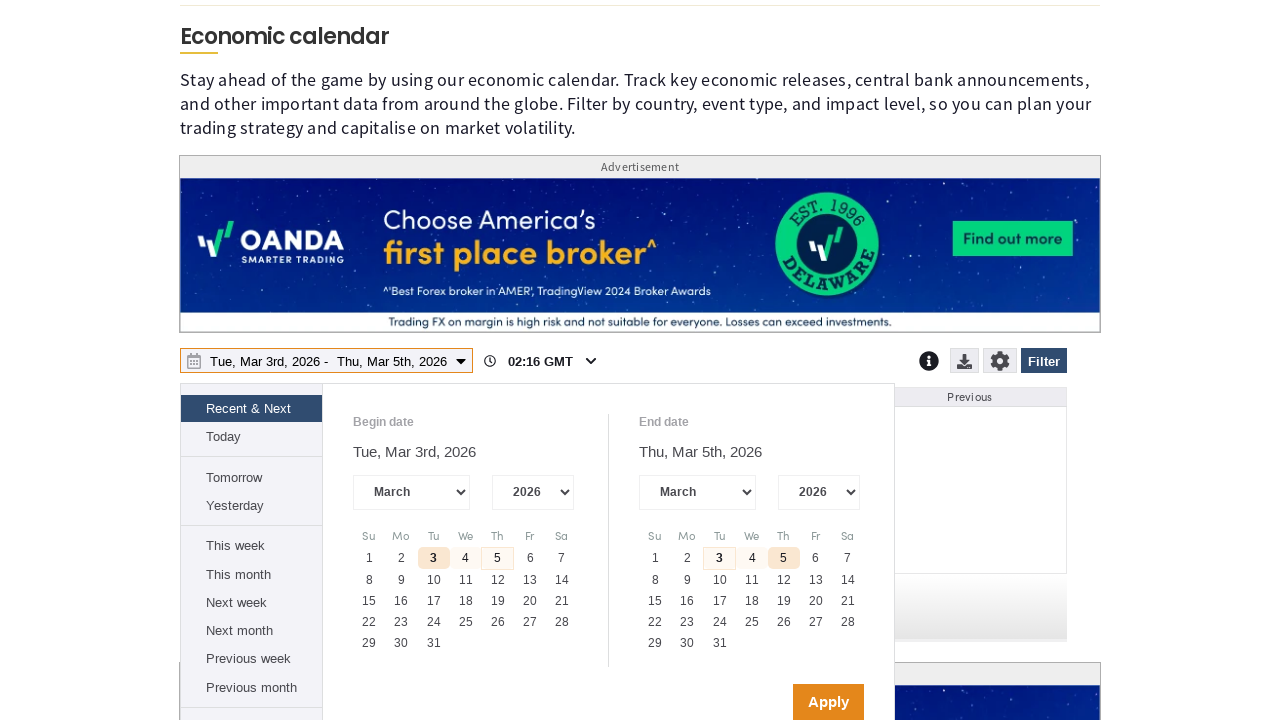

Year selection dropdown appeared in calendar
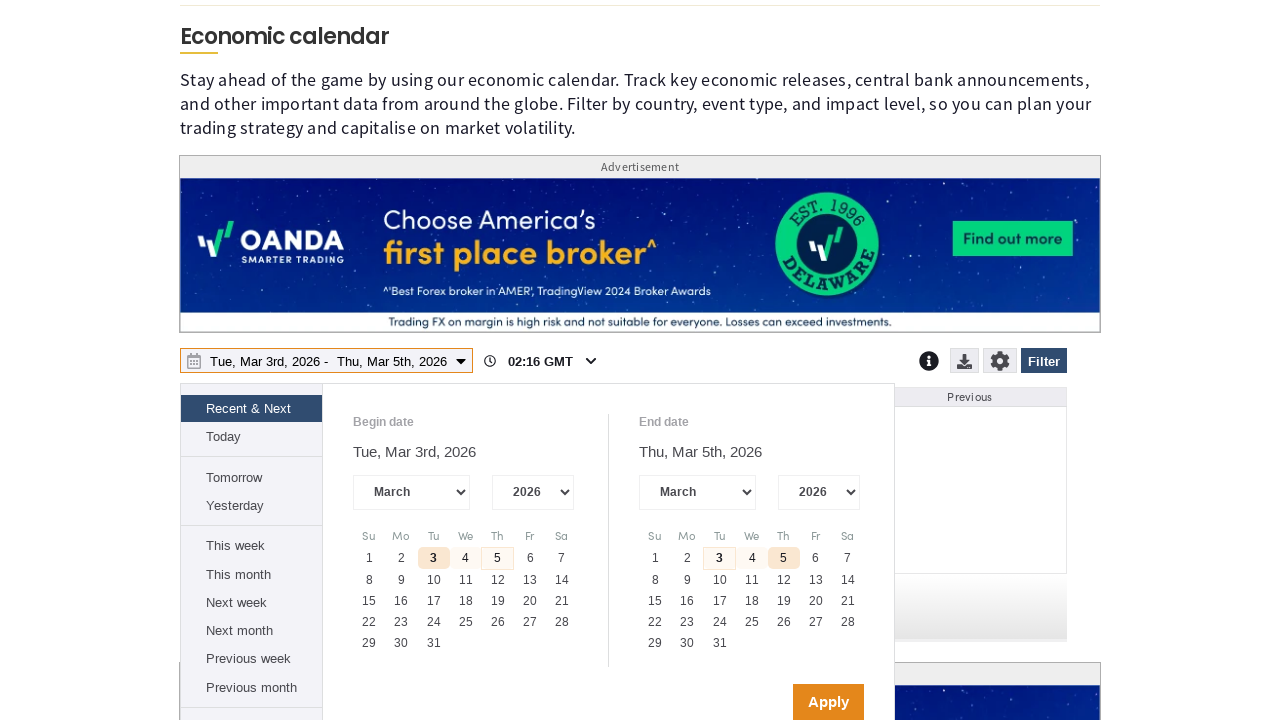

Retrieved available years from dropdown: ['2007', '2008', '2009', '2010', '2011', '2012', '2013', '2014', '2015', '2016', '2017', '2018', '2019', '2020', '2021', '2022', '2023', '2024', '2025', '2026', '2027']
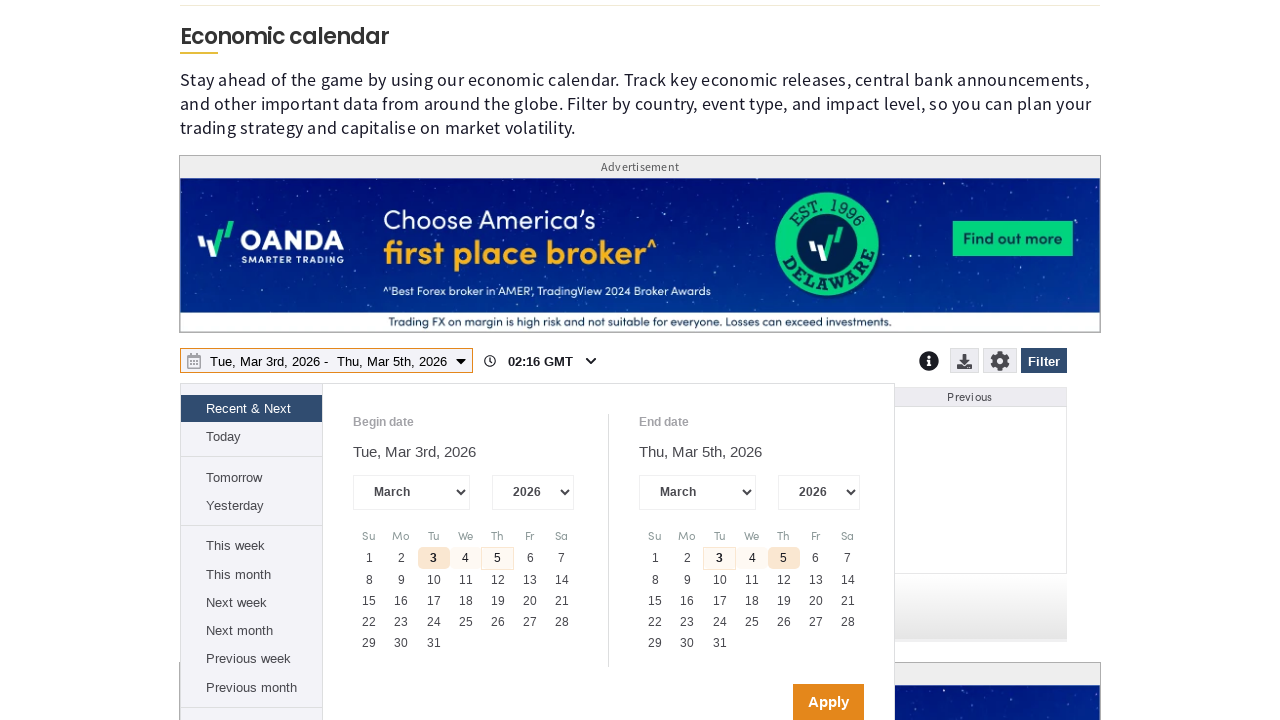

Selected year 2027 from year dropdown on internal:role=combobox >> nth=3
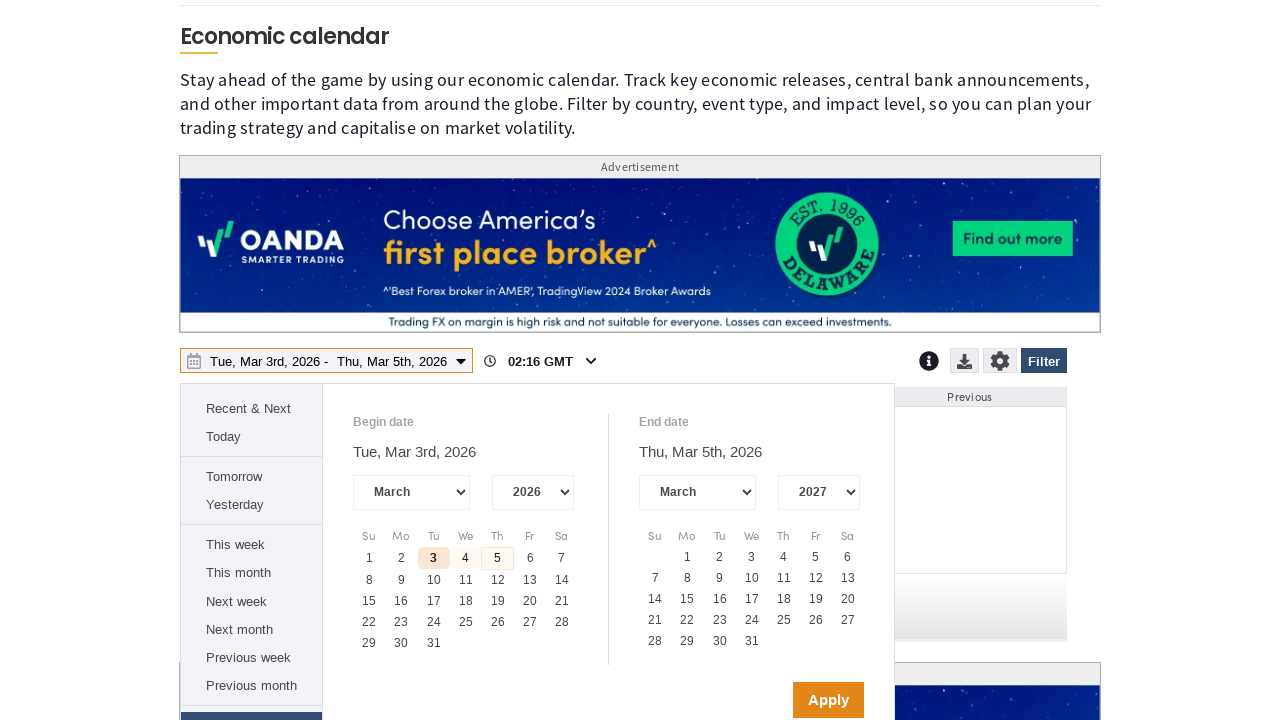

Waited 1200ms for year selection to update calendar
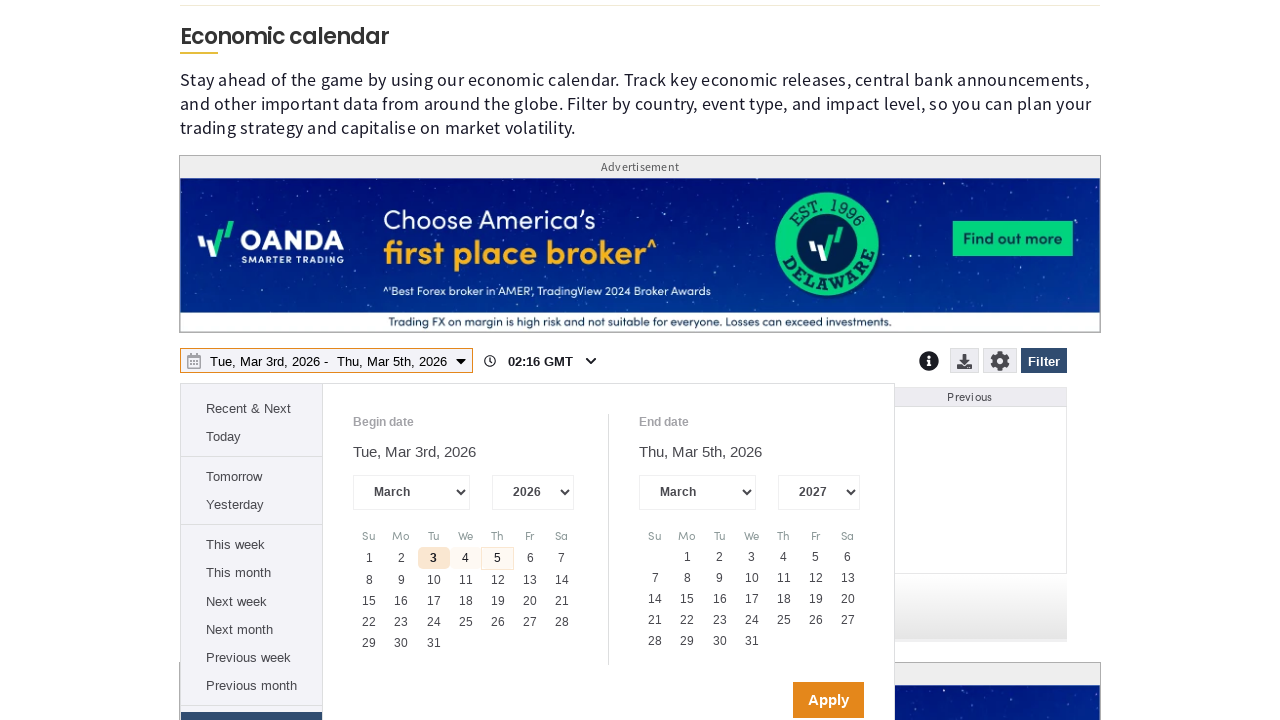

Waited 1200ms for calendar days to load
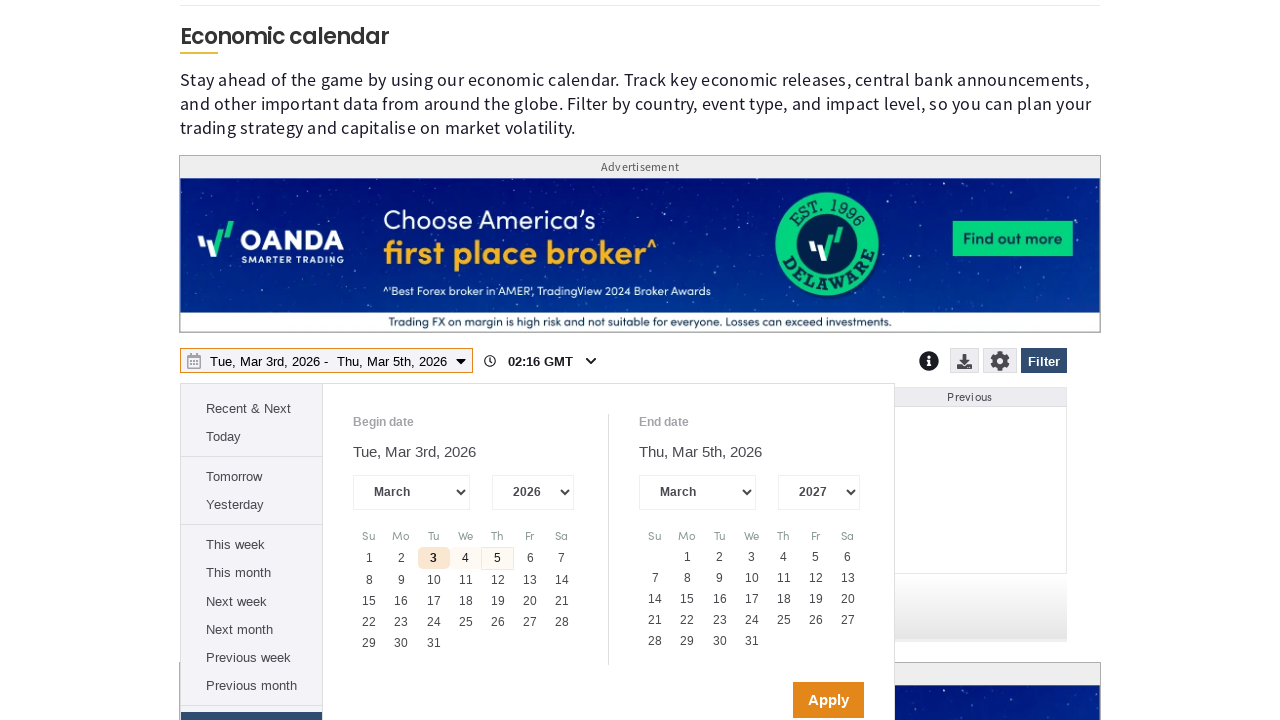

Clicked the last available day in the calendar at (752, 641) on div[role='gridcell']:not([aria-disabled='true']) >> nth=-1
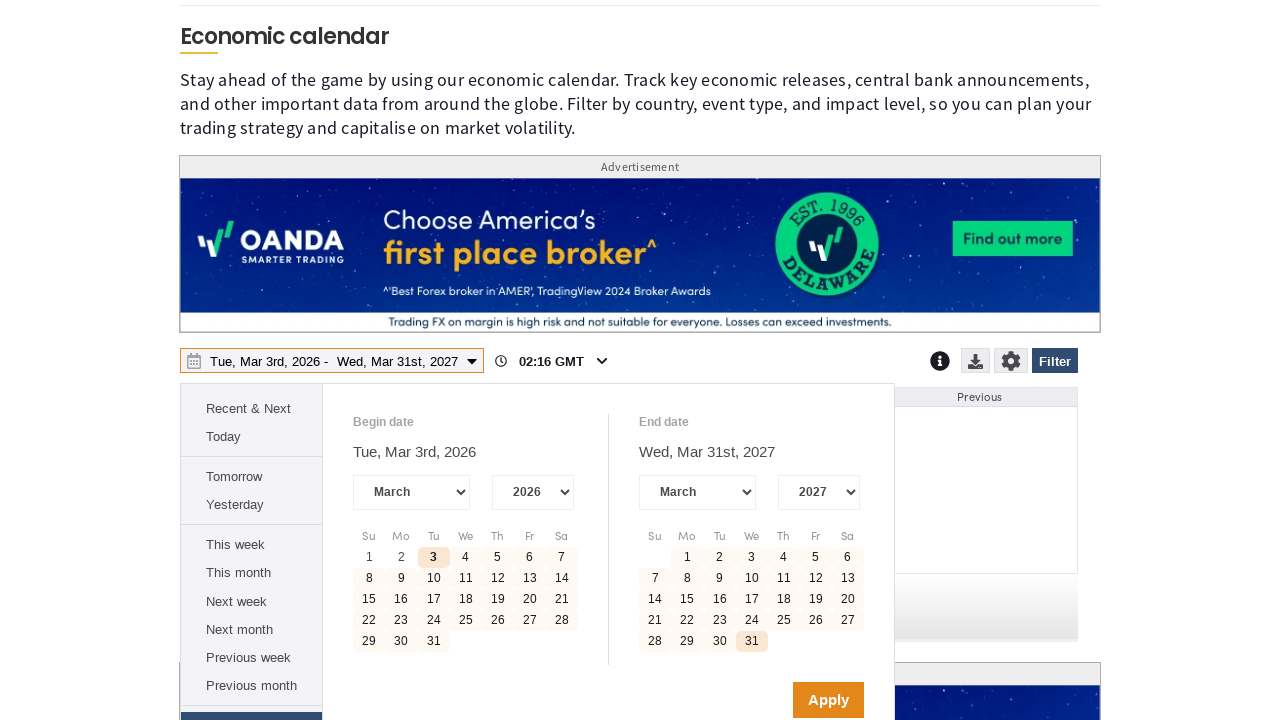

Waited 1200ms after selecting end date
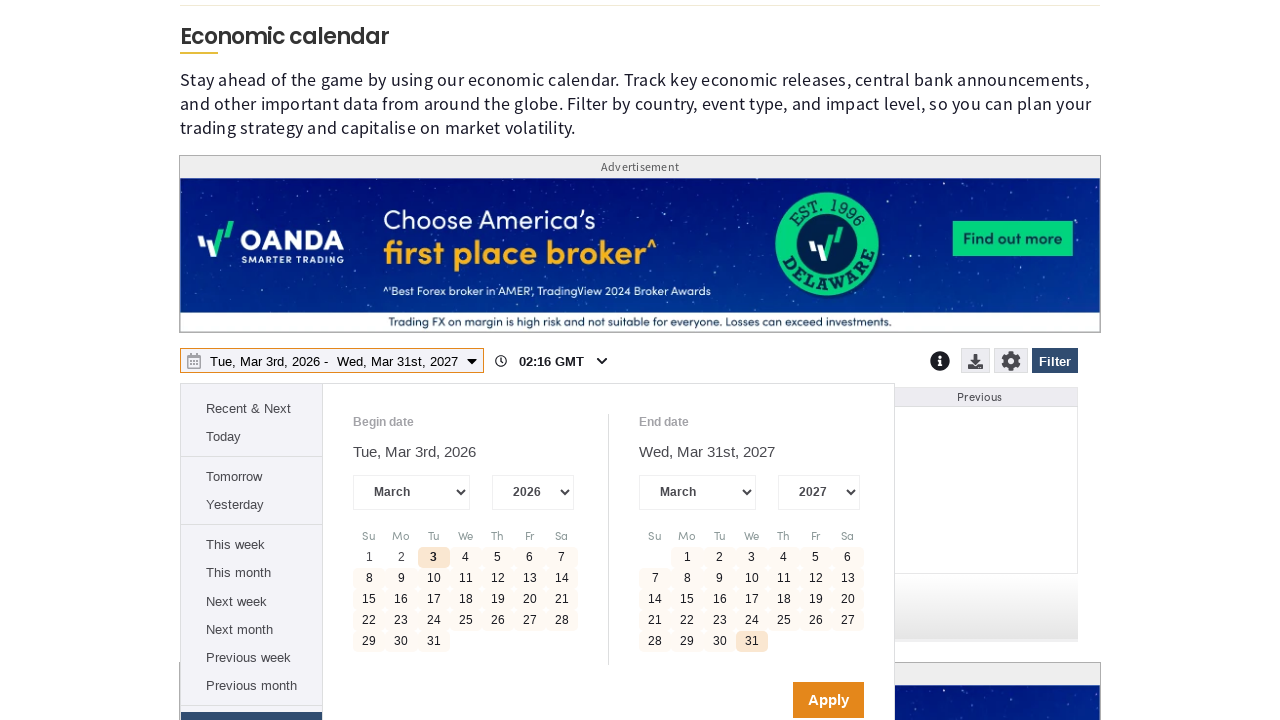

Clicked Apply button to confirm date range selection at (828, 700) on internal:role=button[name="Apply"i]
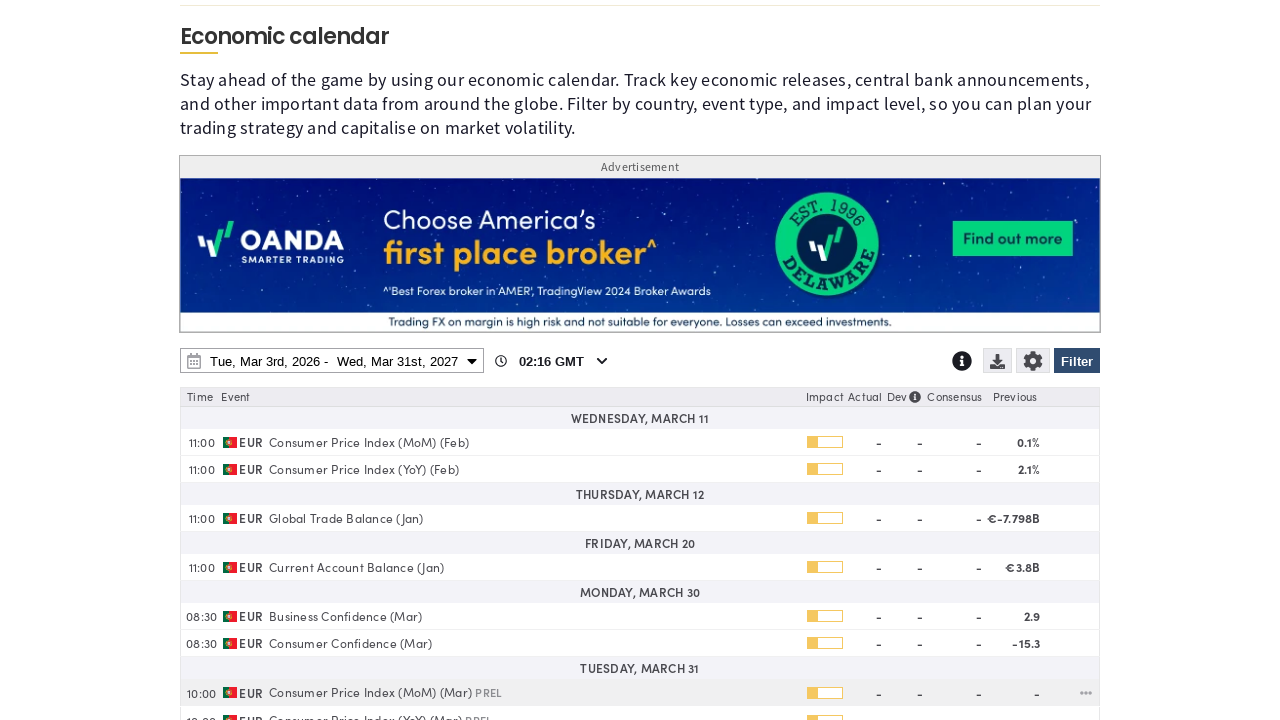

Waited 3000ms for date filter to apply and calendar to close
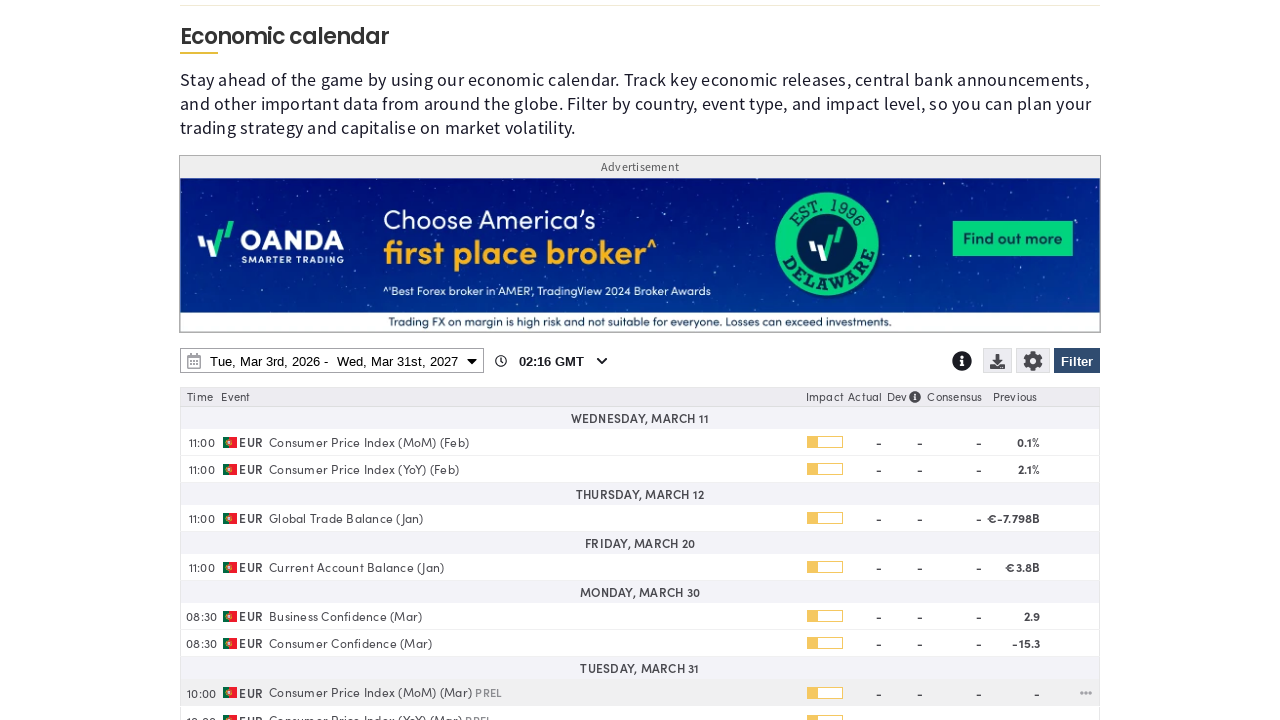

Clicked download menu button at (1000, 363) on .fxs_selectable-wrapper
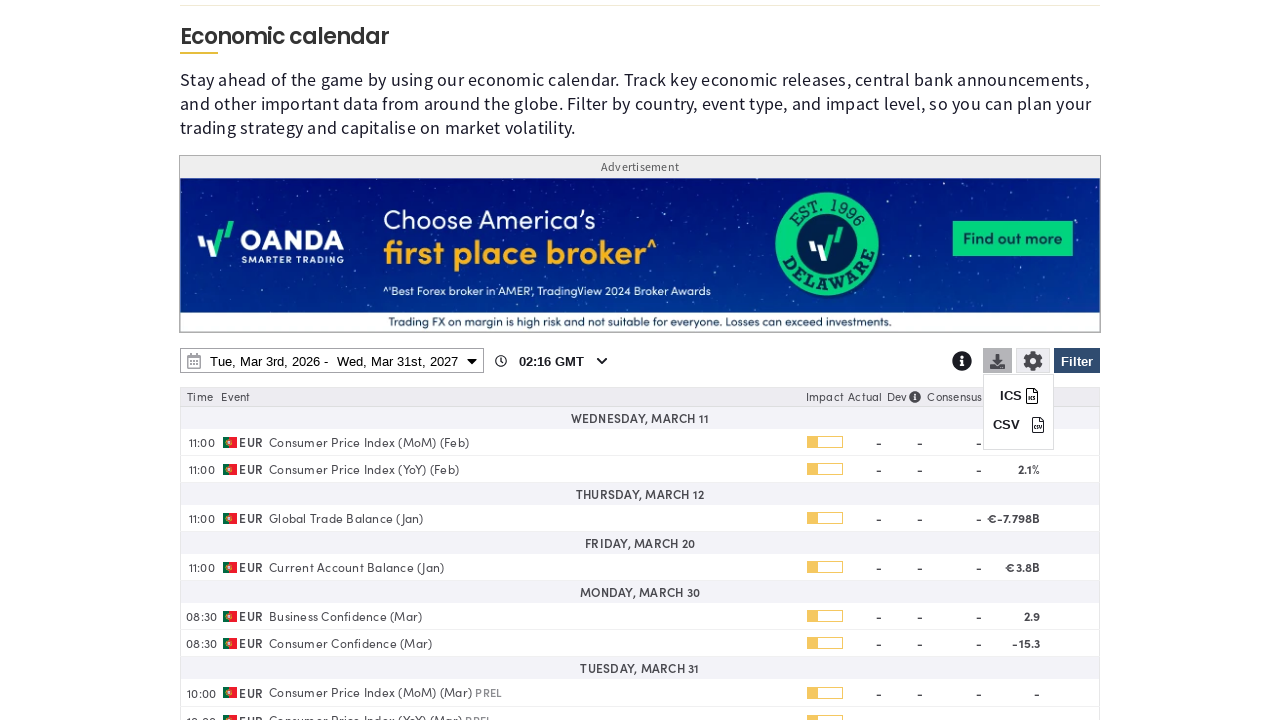

Download menu opened with ICS button visible
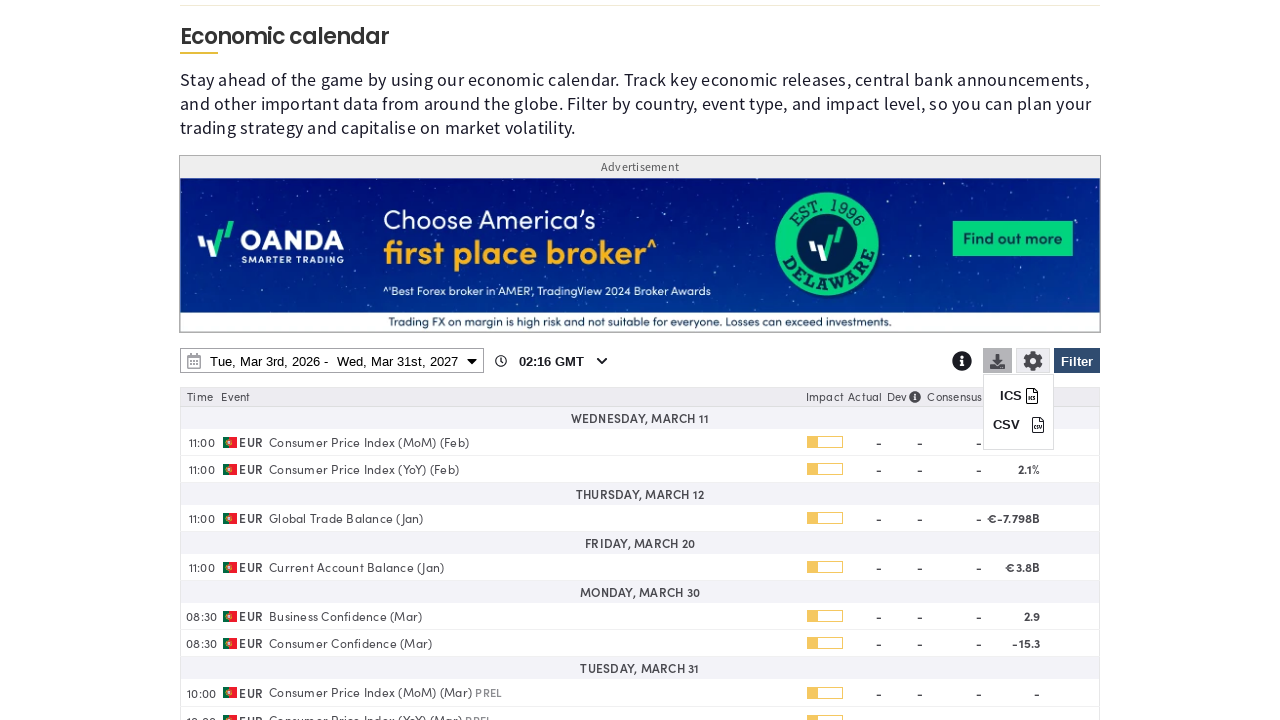

ICS download button is visible
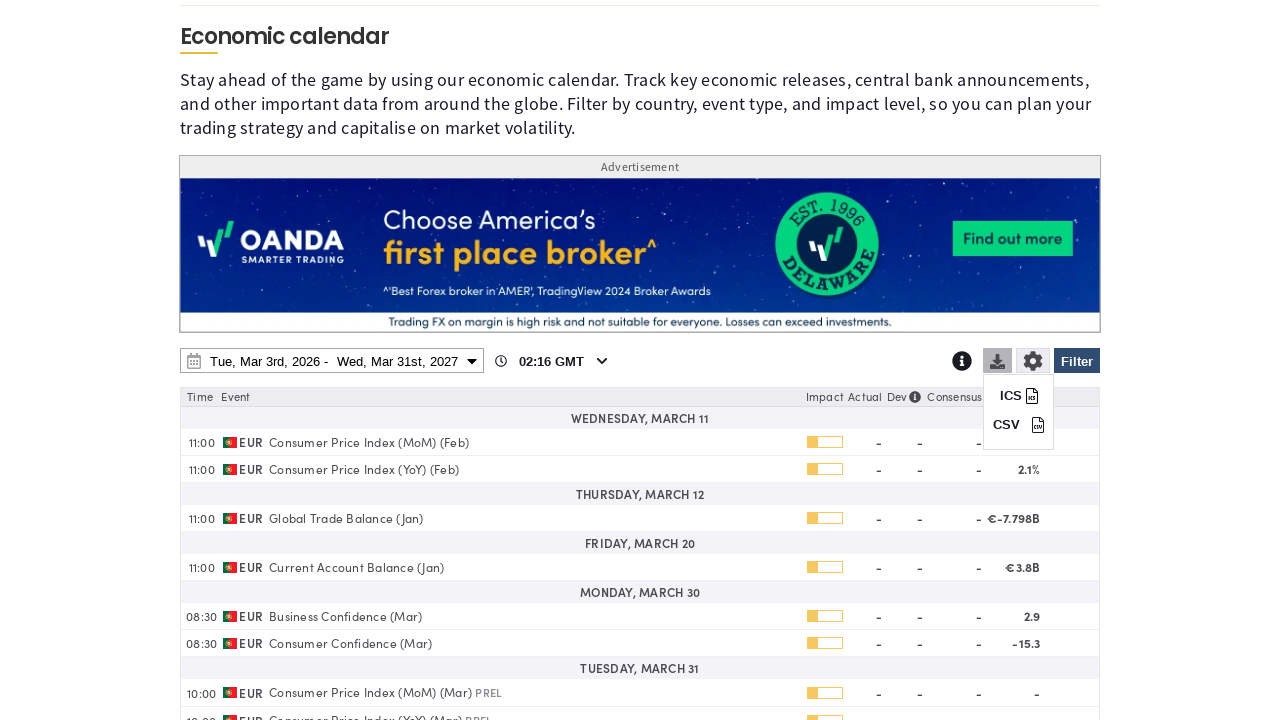

CSV download button is visible
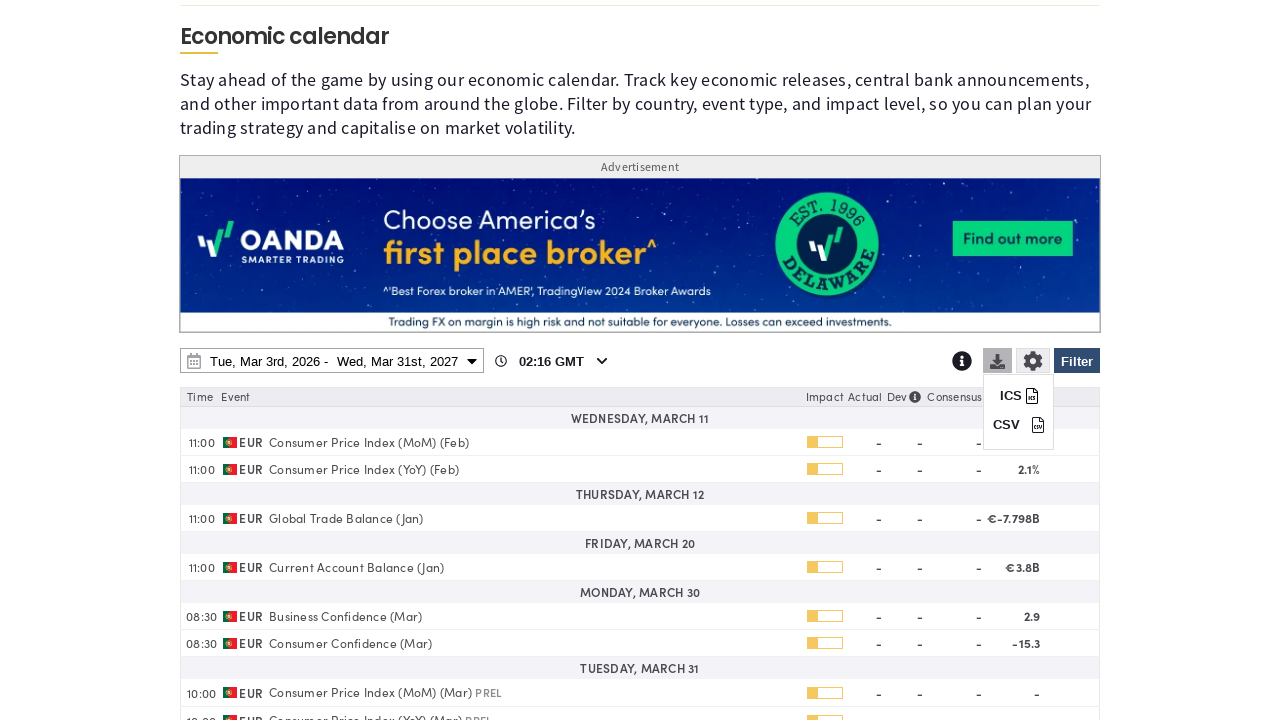

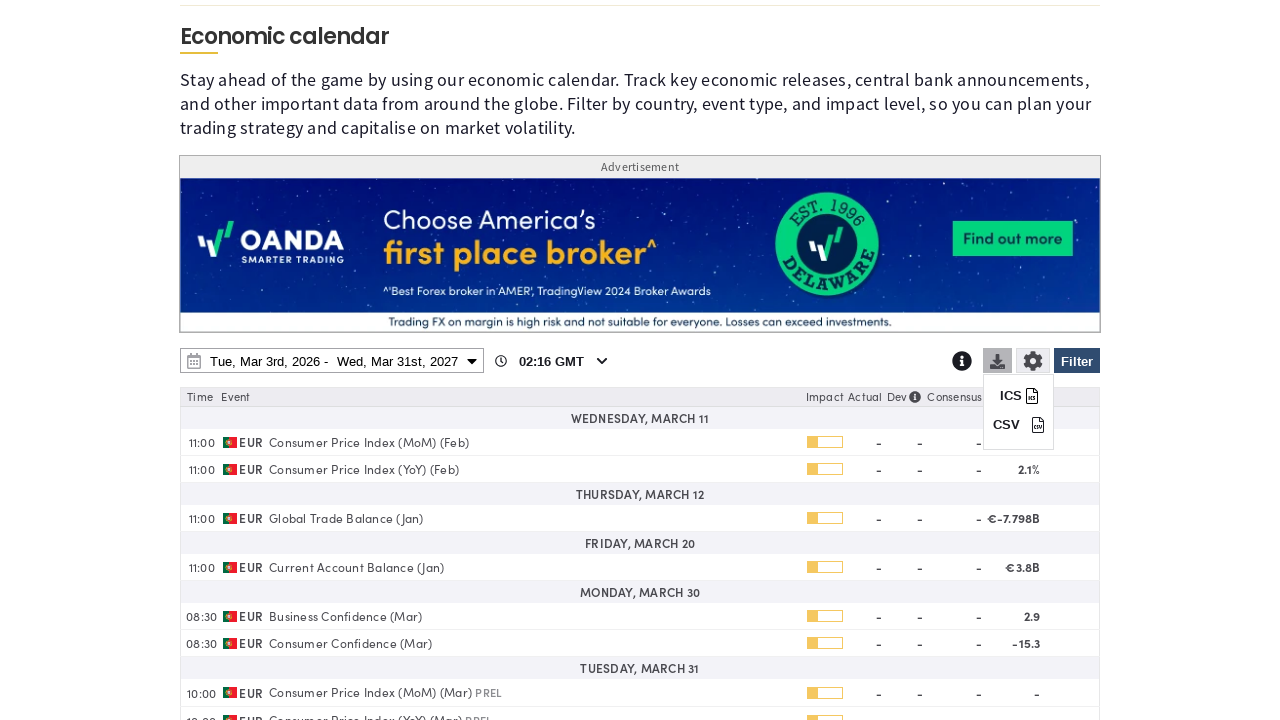